Tests window handle functionality by opening a new window, interacting with it, closing it, and returning to the parent window to fill a form field

Starting URL: https://www.hyrtutorials.com/p/window-handles-practice.html

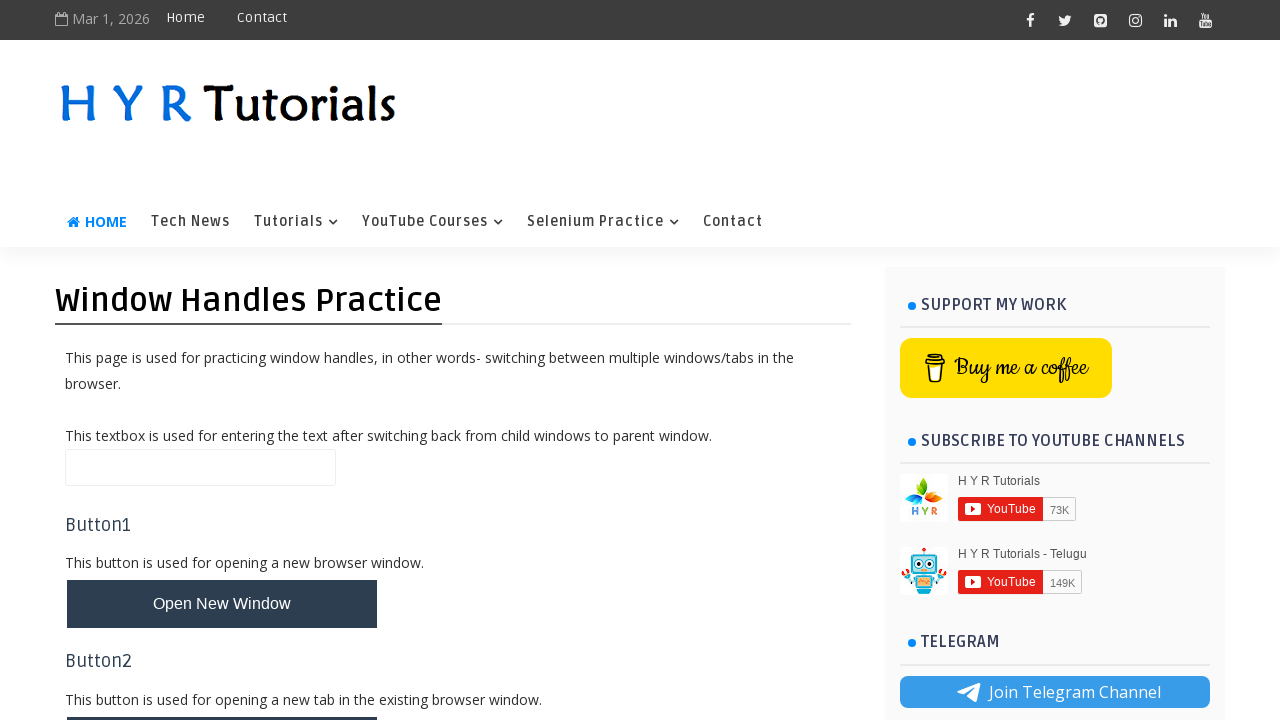

Clicked button to open new window at (222, 604) on #newWindowBtn
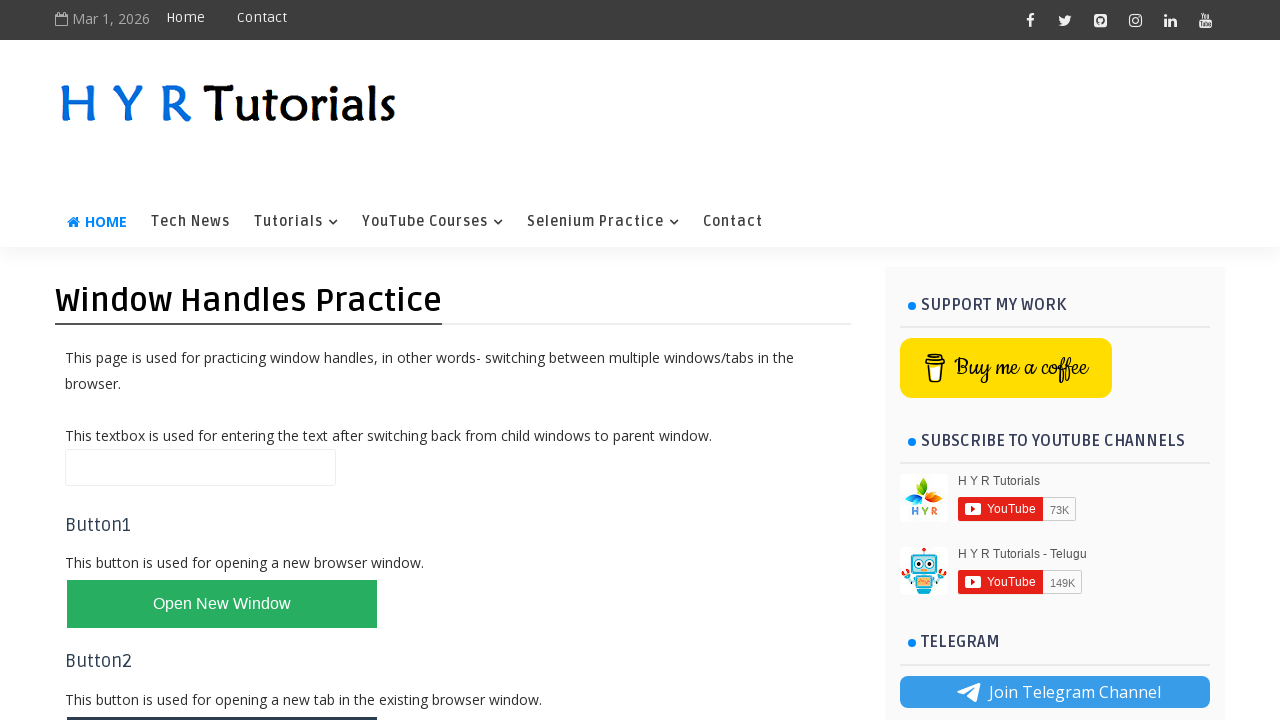

New window opened and reference obtained
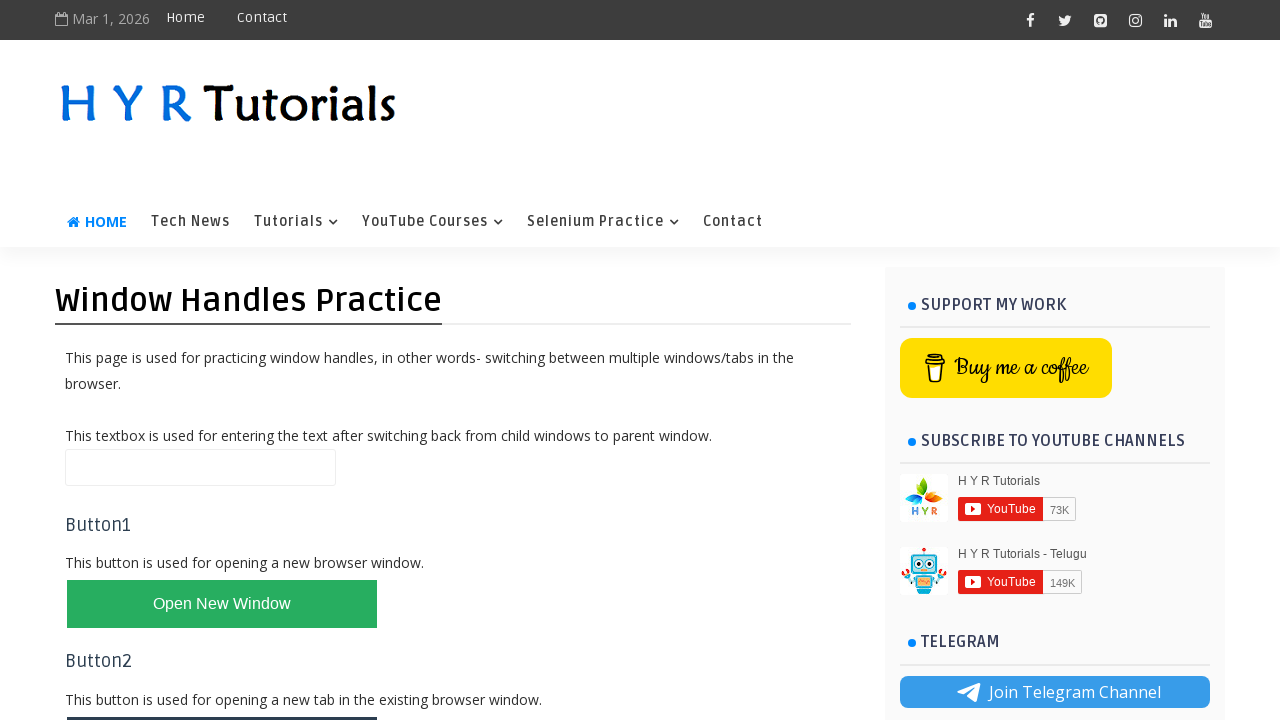

New window loaded completely
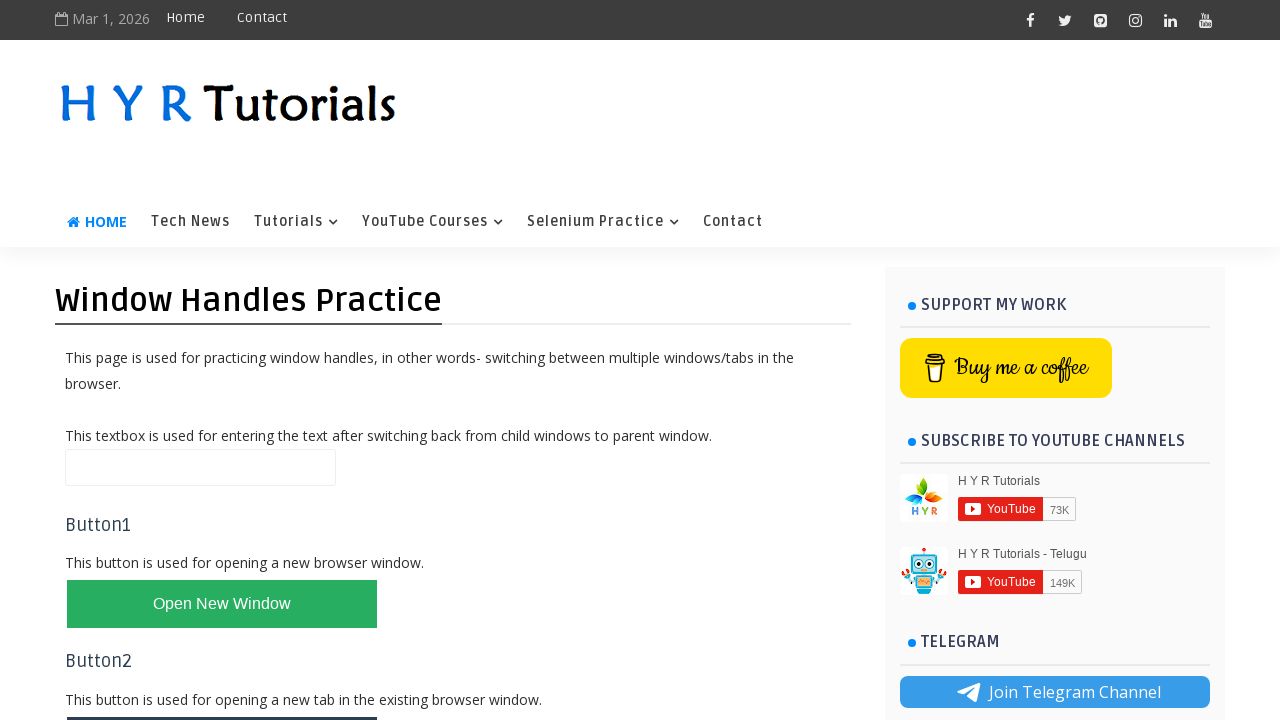

Filled firstName field in child window with 'child window' on #firstName
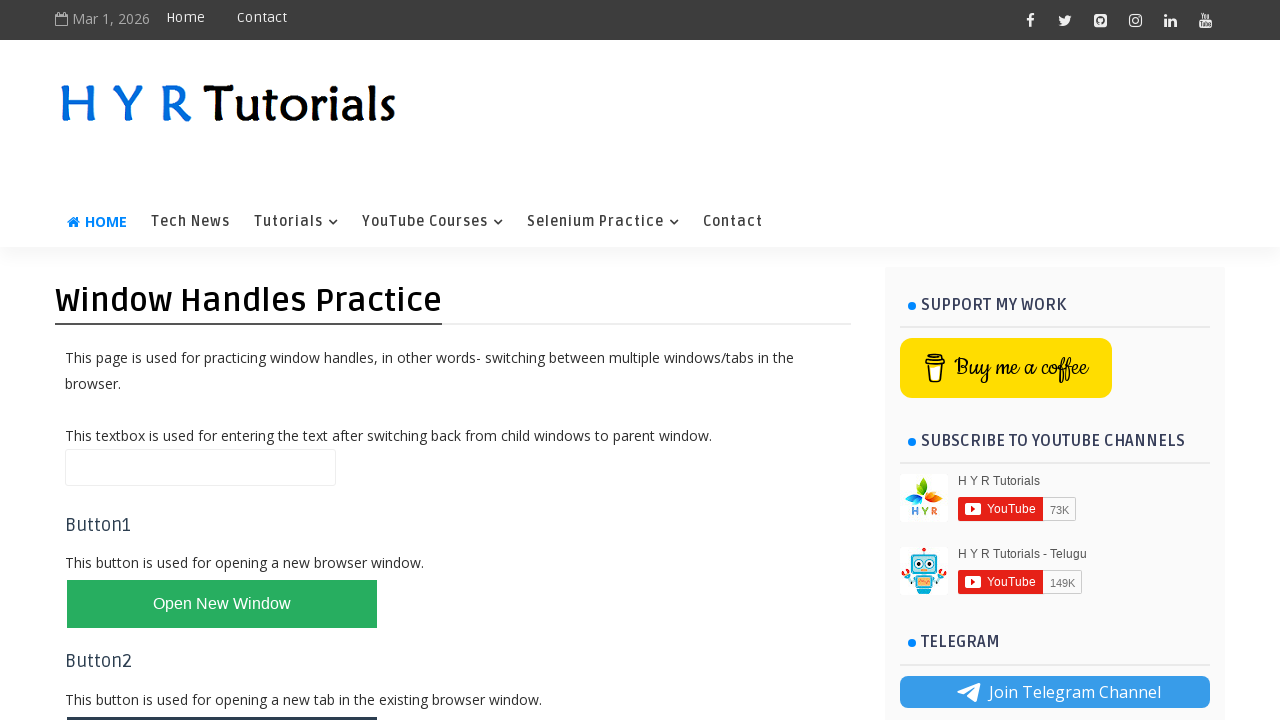

Closed child window
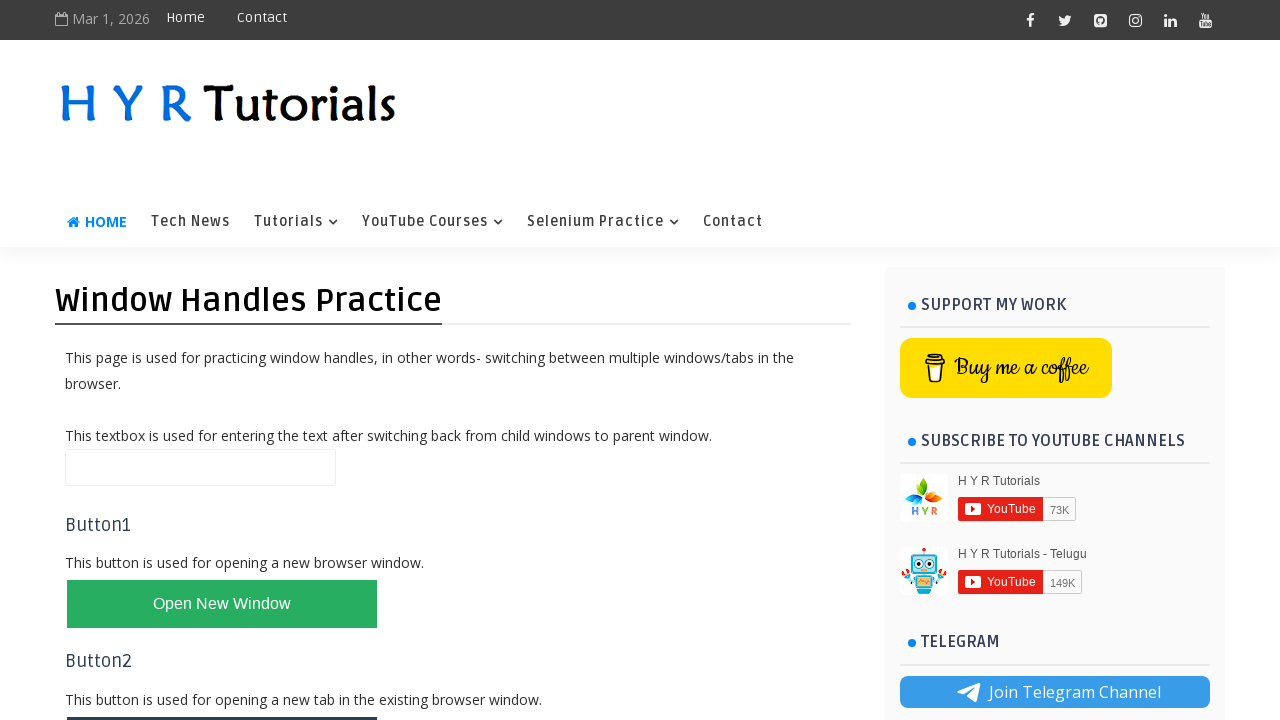

Filled name field in parent window with 'Sagar working' on #name
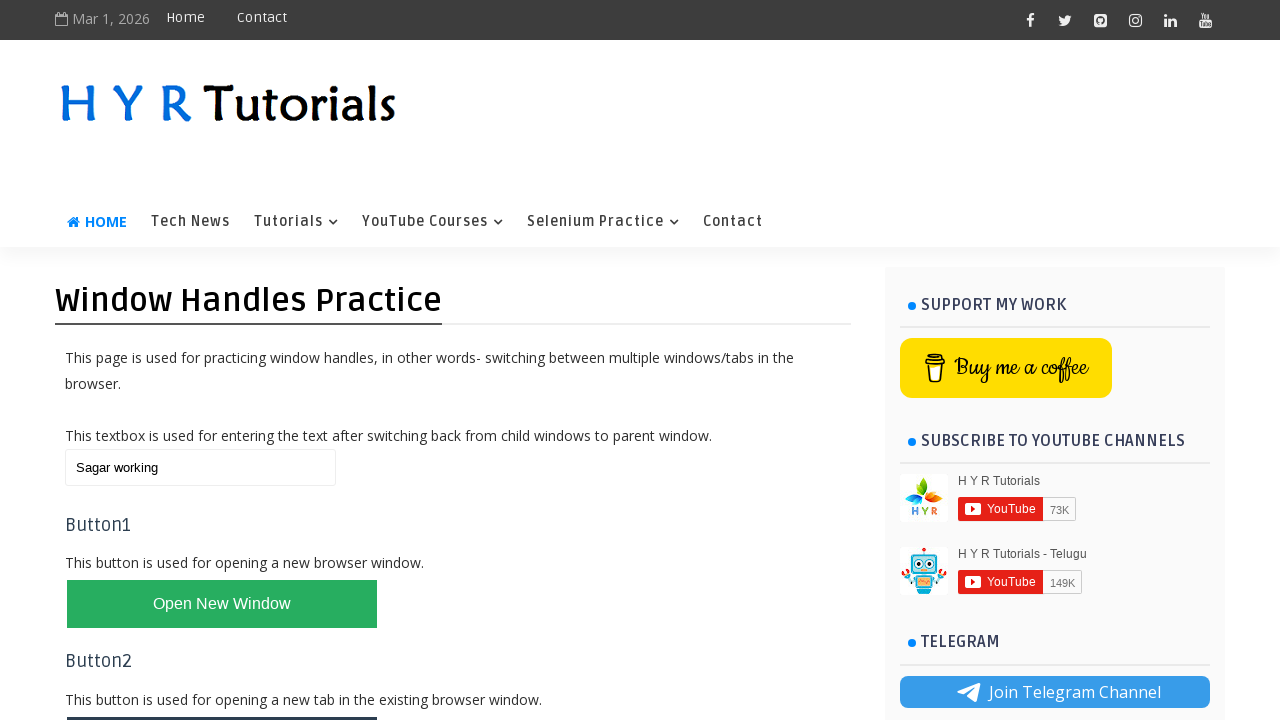

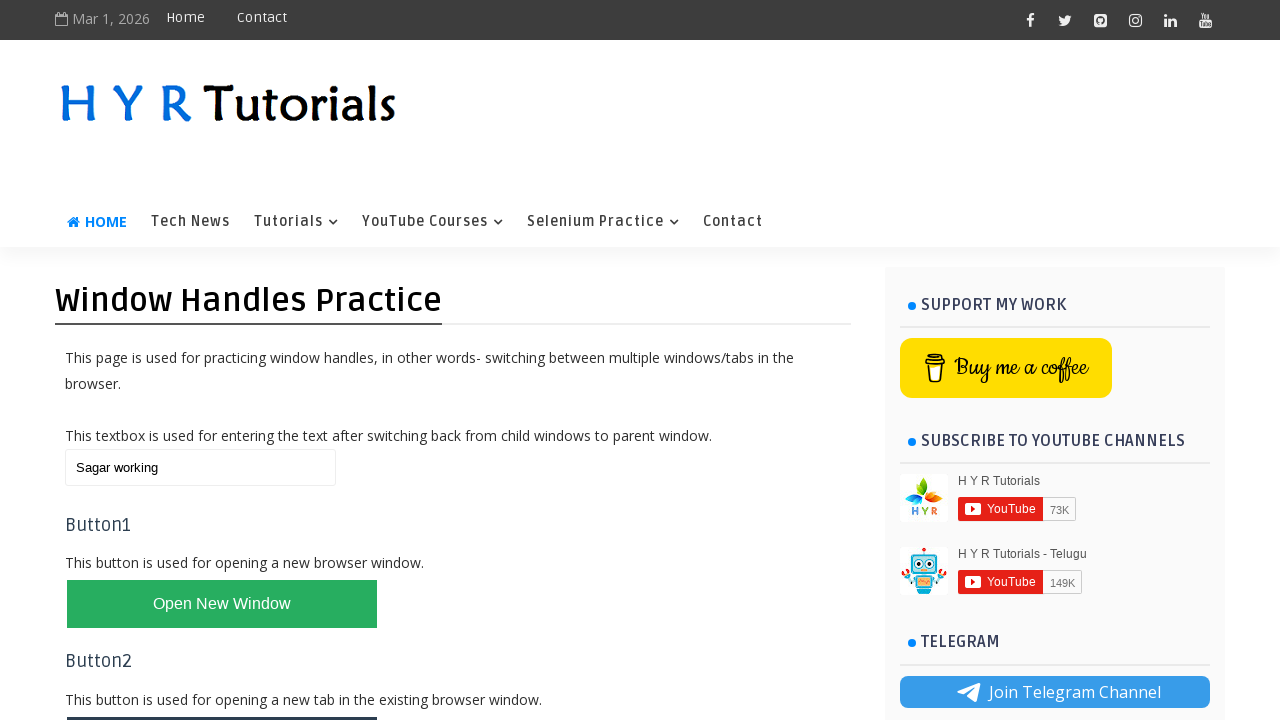